Navigates to the dynamic loading example page on the-internet.herokuapp.com and maximizes the browser window

Starting URL: https://the-internet.herokuapp.com/dynamic_loading

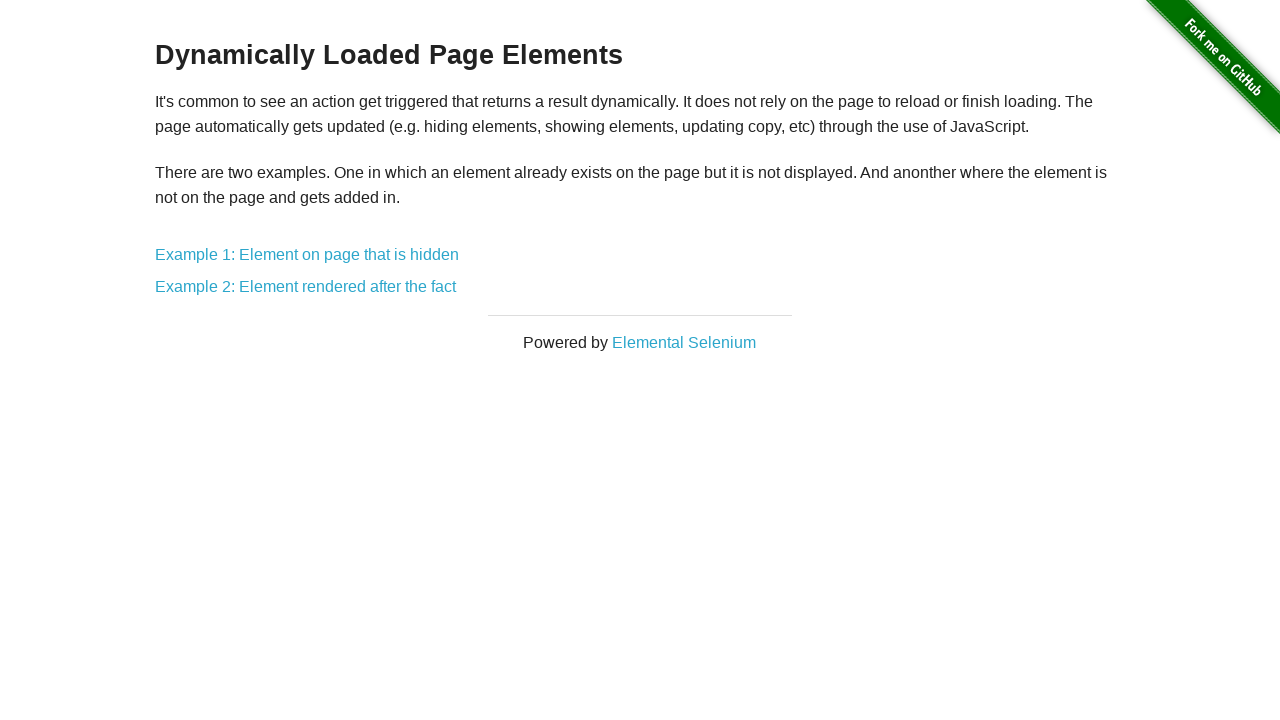

Waited for dynamic loading example page to load (domcontentloaded)
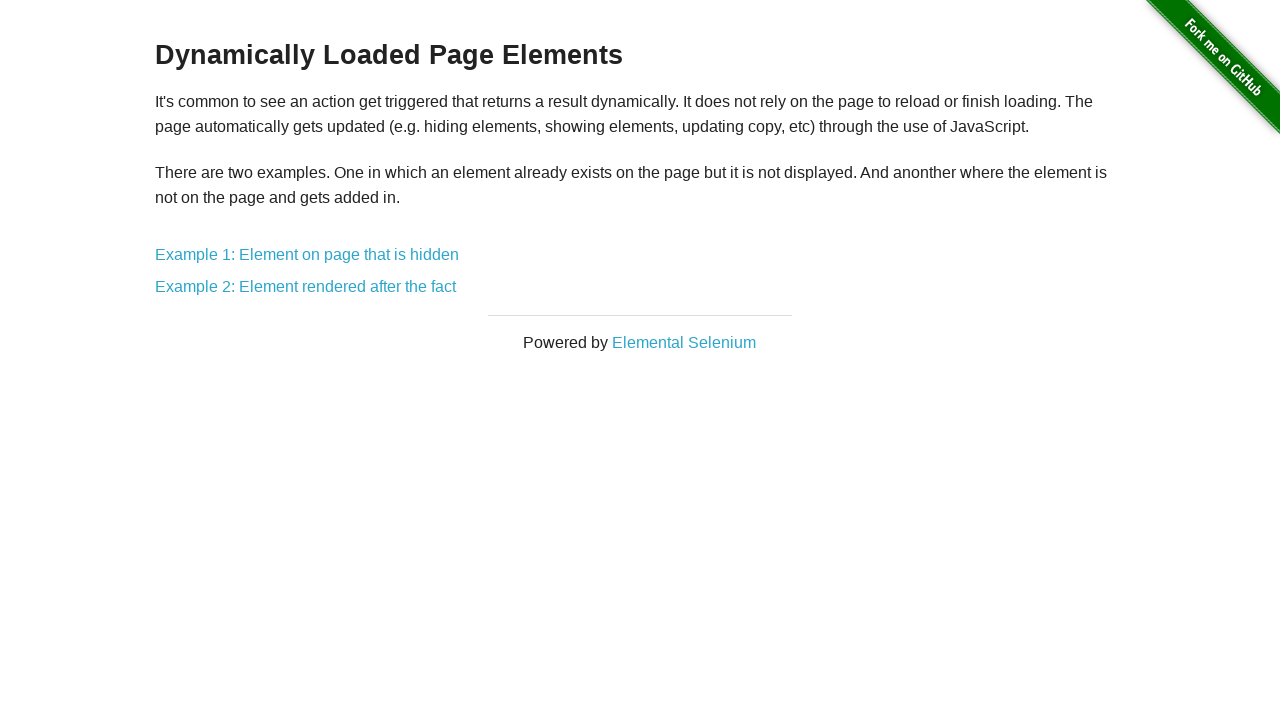

Maximized browser window to 1920x1080
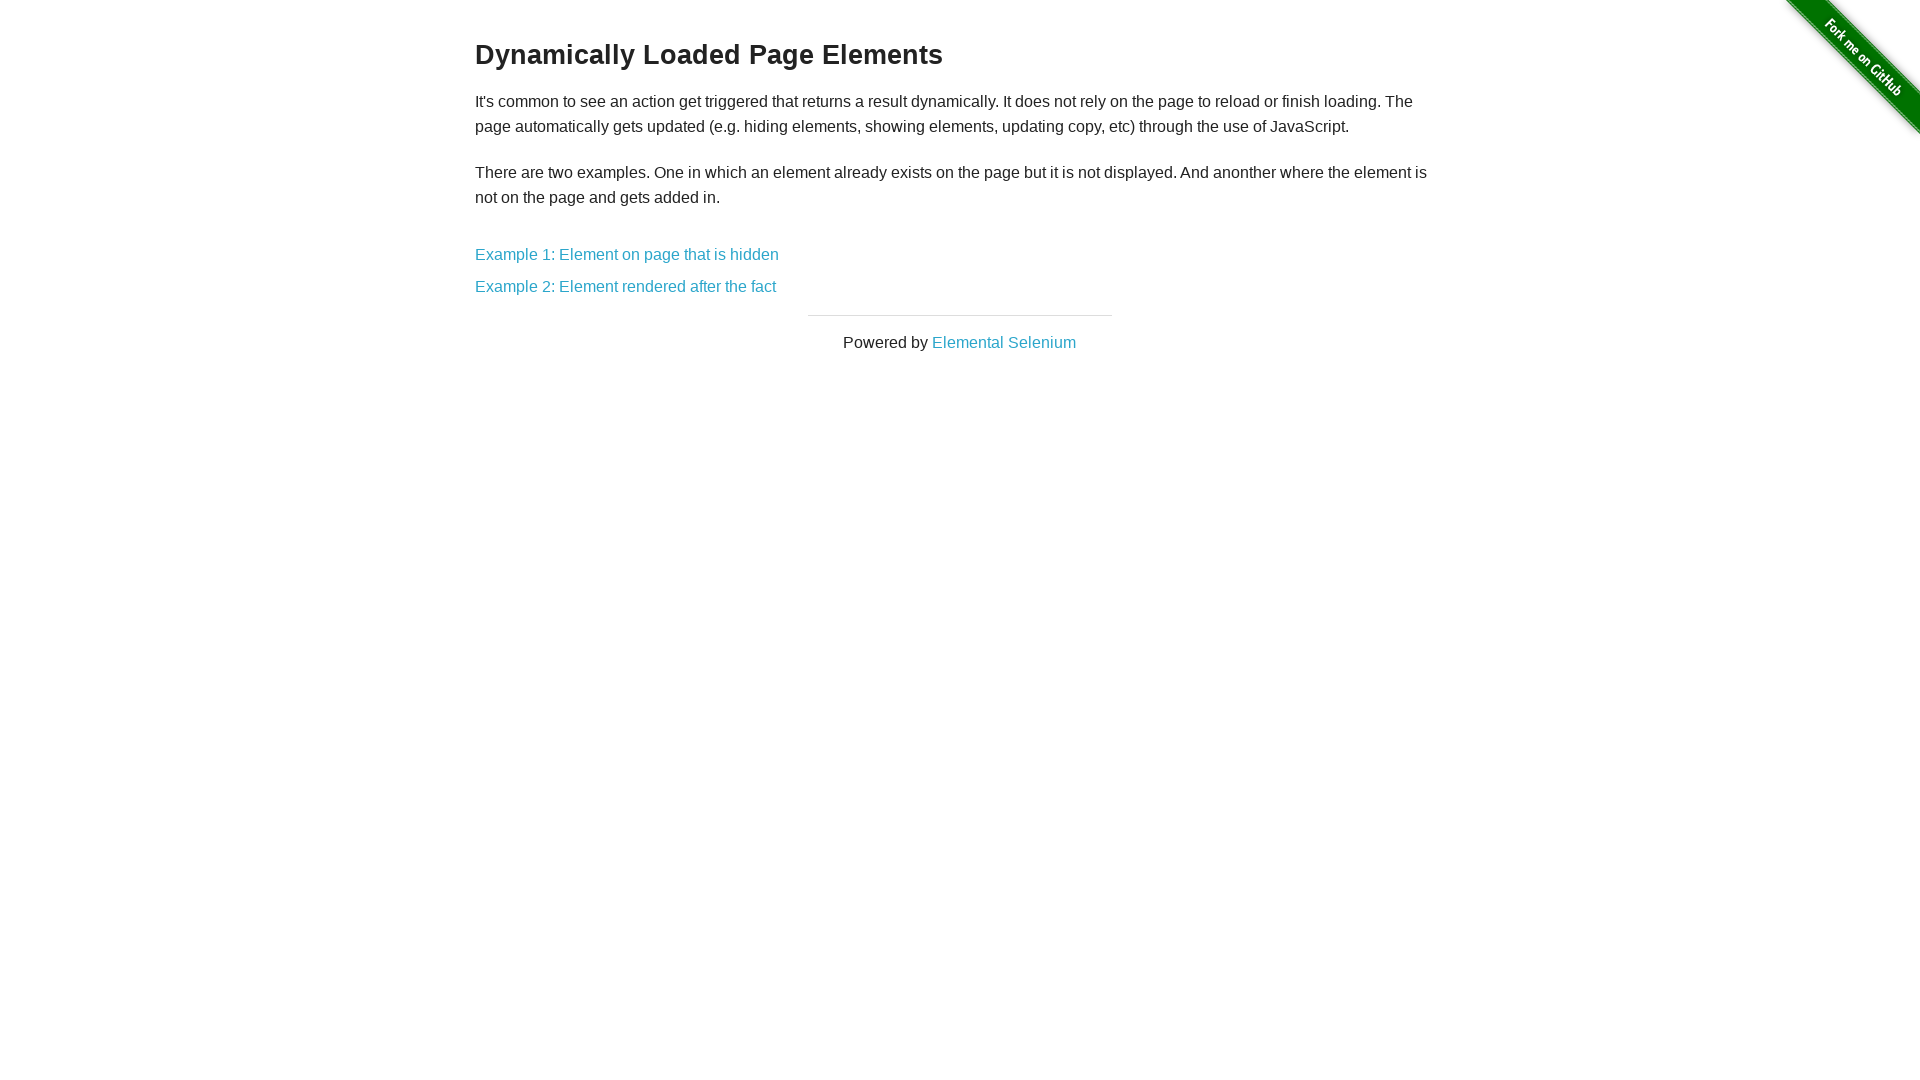

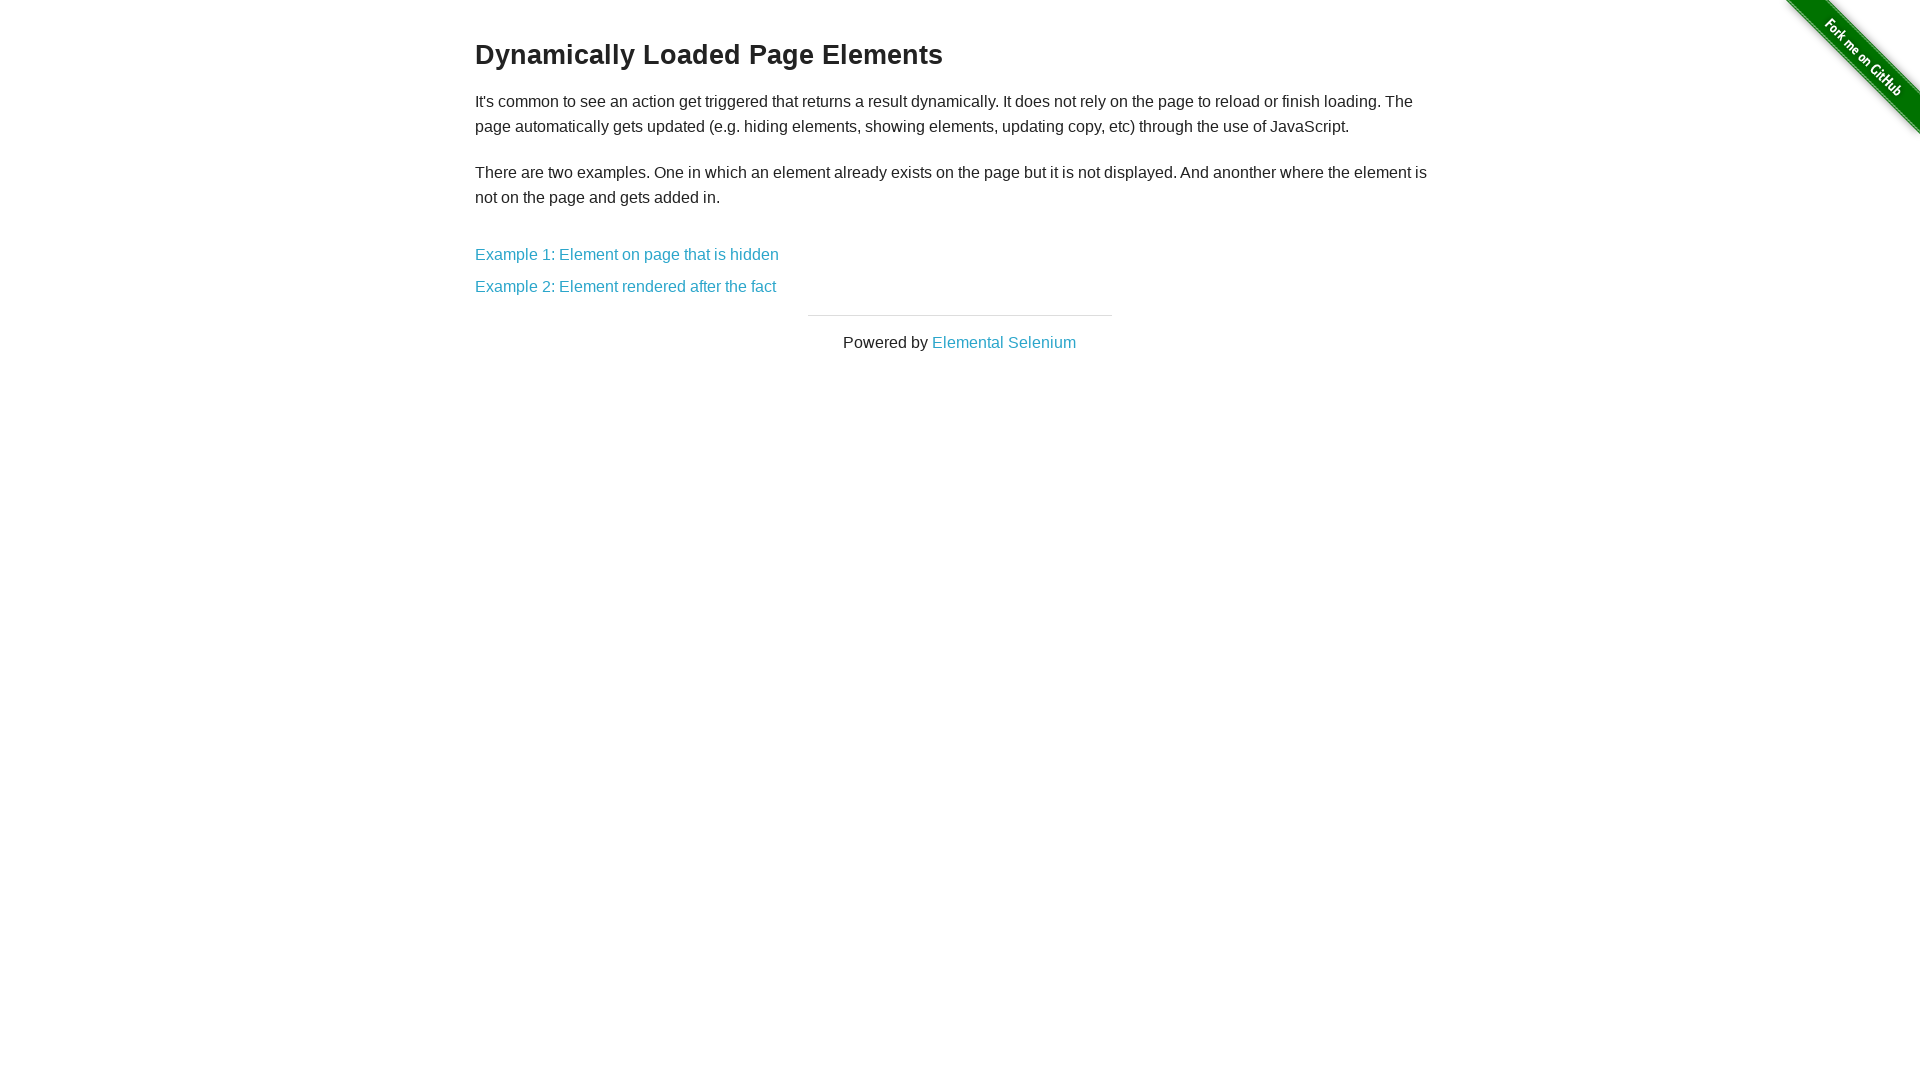